Tests iframe handling by navigating between parent and child iframes, filling form fields in different iframe contexts, and clicking links in the default content

Starting URL: https://letcode.in/frame

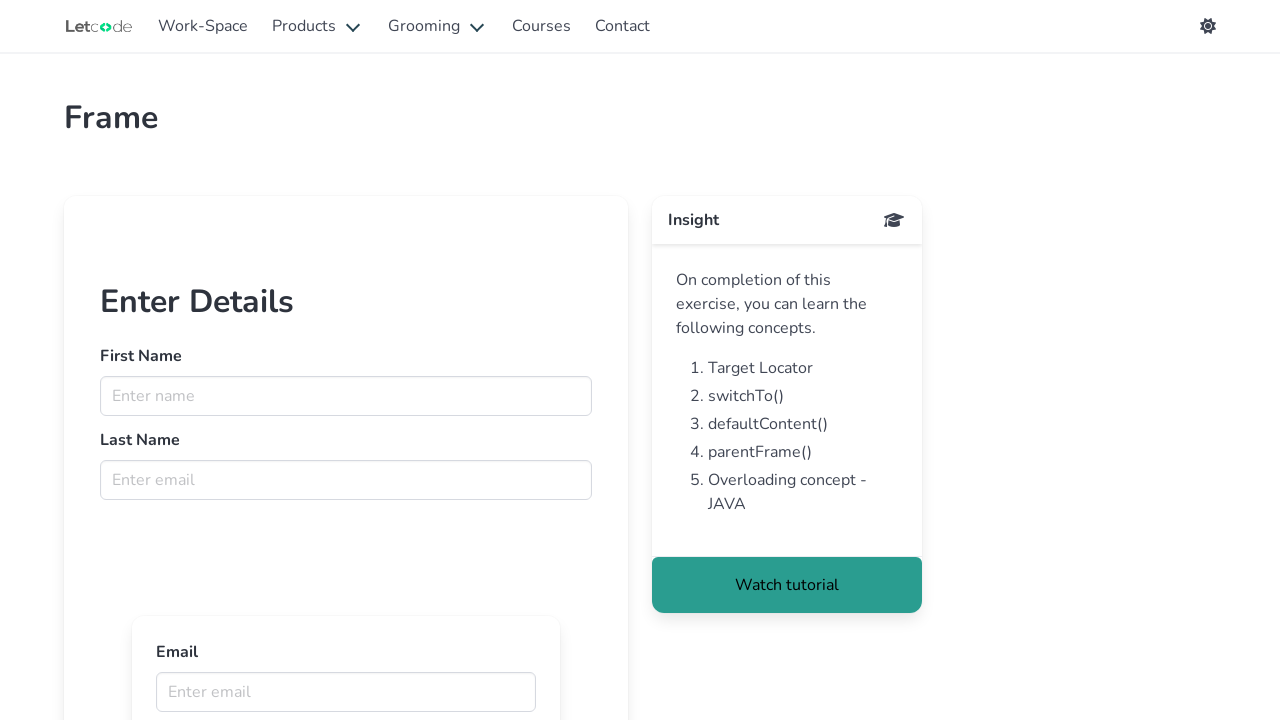

Located the first iframe with id 'firstFr'
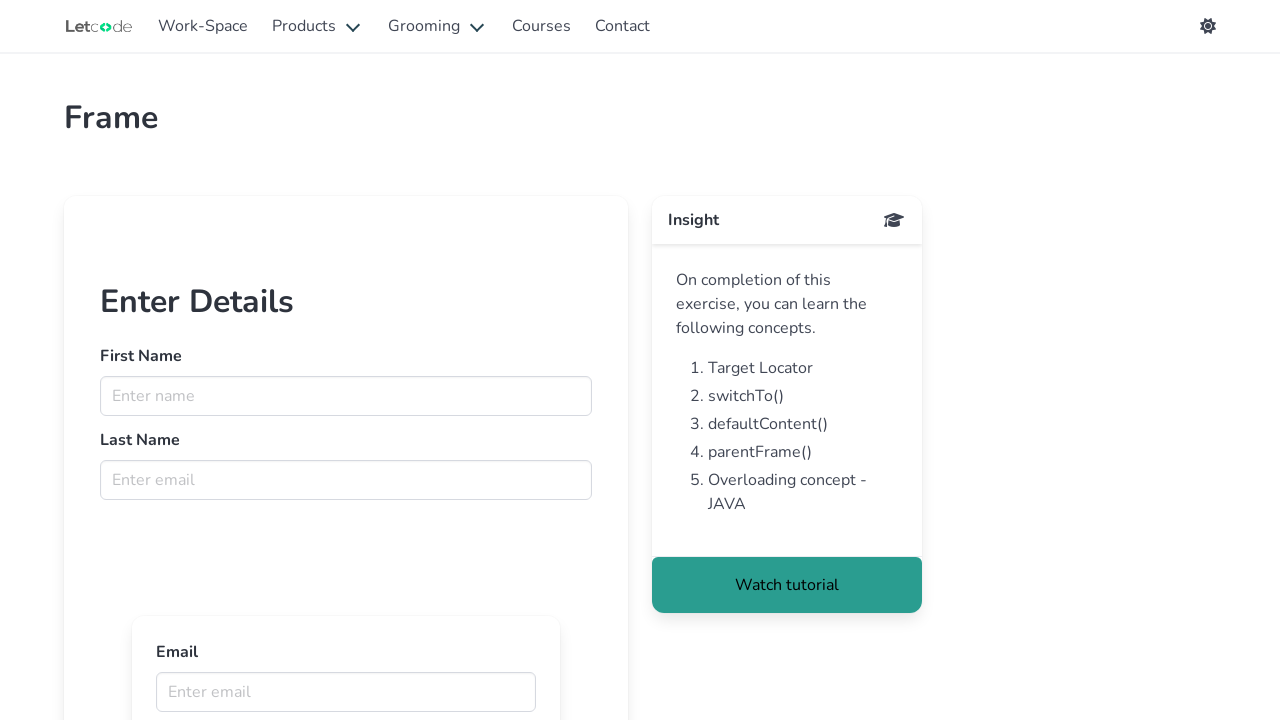

Located the nested inner iframe within the first iframe
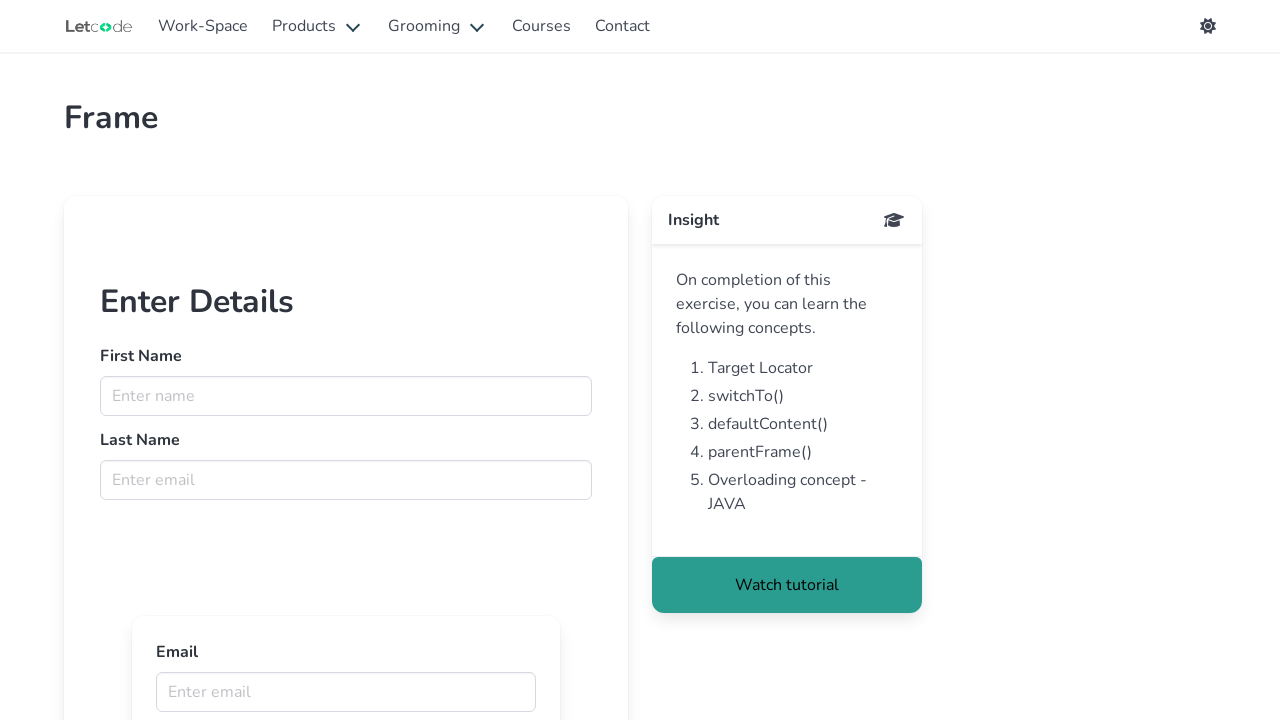

Filled email field in inner iframe with 'automation_tester@example.com' on #firstFr >> internal:control=enter-frame >> iframe[src='innerframe'] >> internal
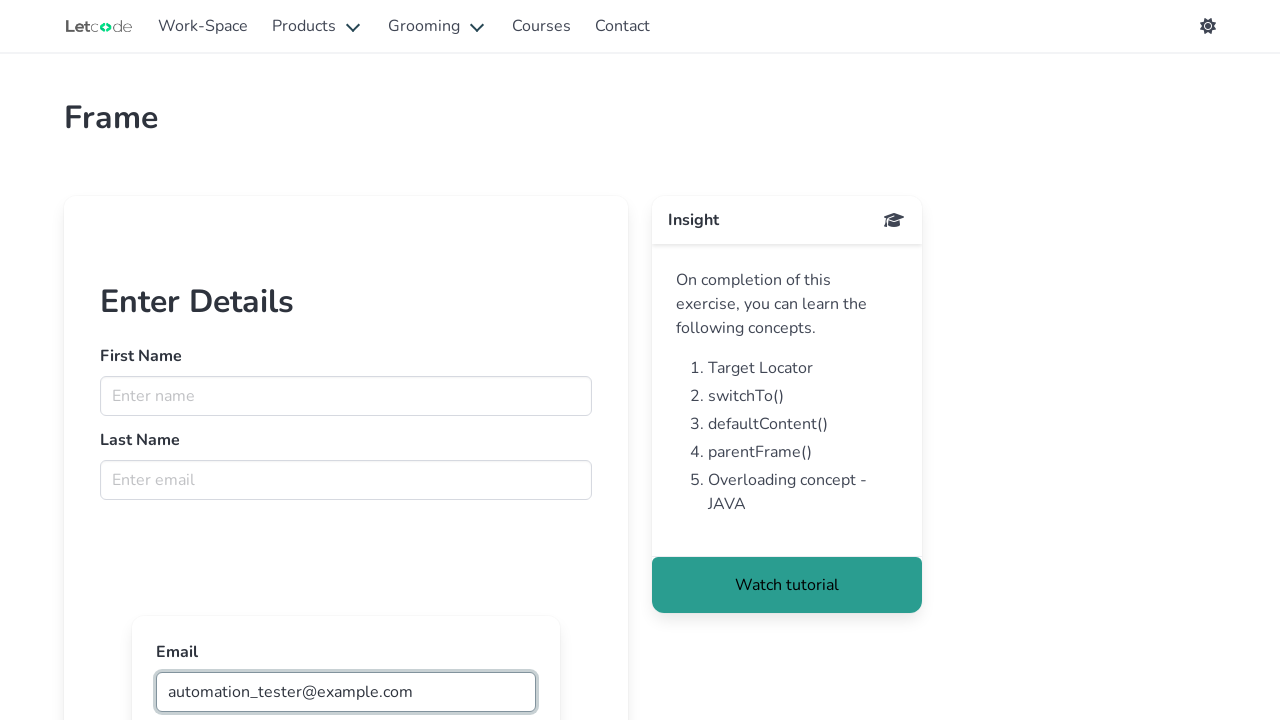

Filled name field in first iframe with 'John Doe' on #firstFr >> internal:control=enter-frame >> input[placeholder='Enter name']
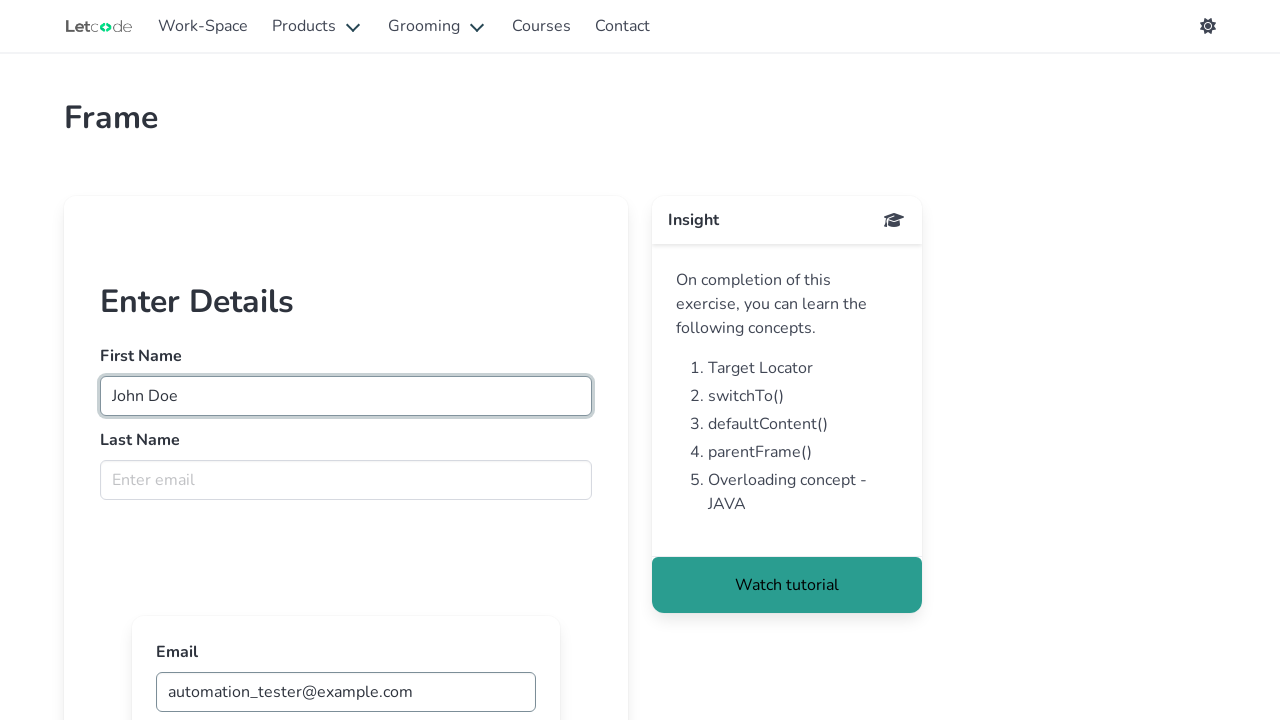

Clicked 'Watch tutorial' link in default content at (787, 585) on text=Watch tutorial
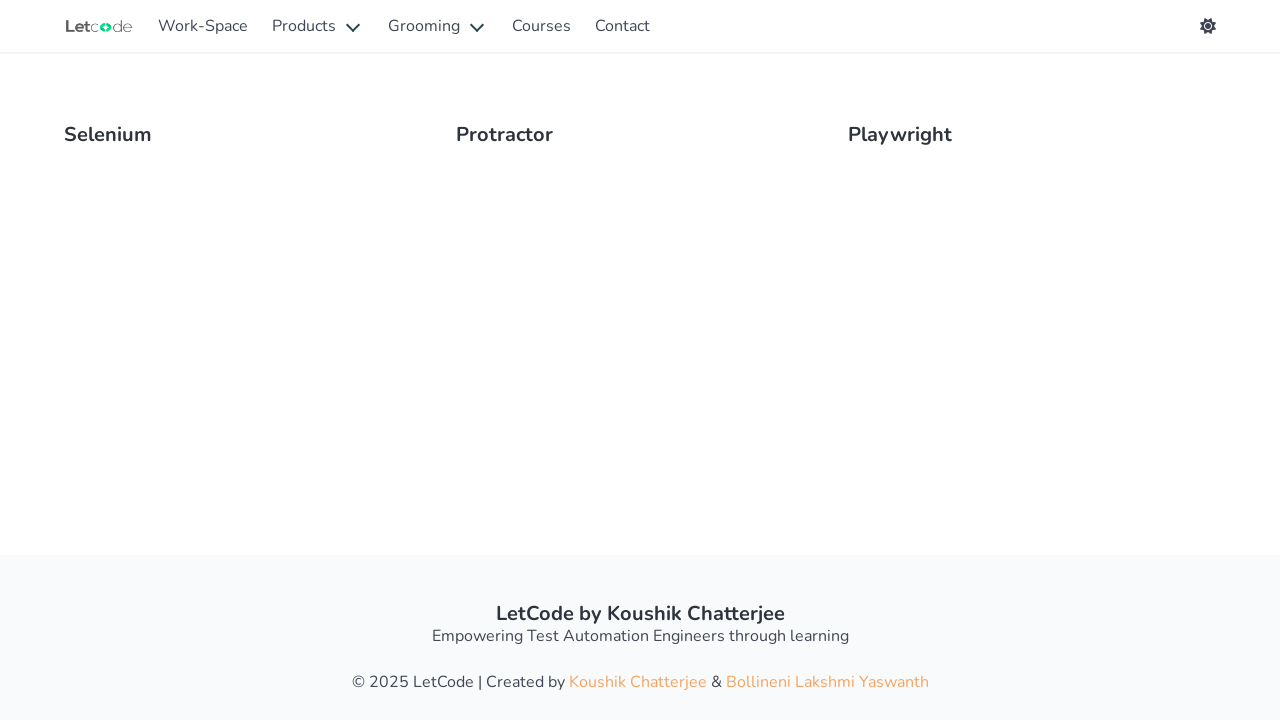

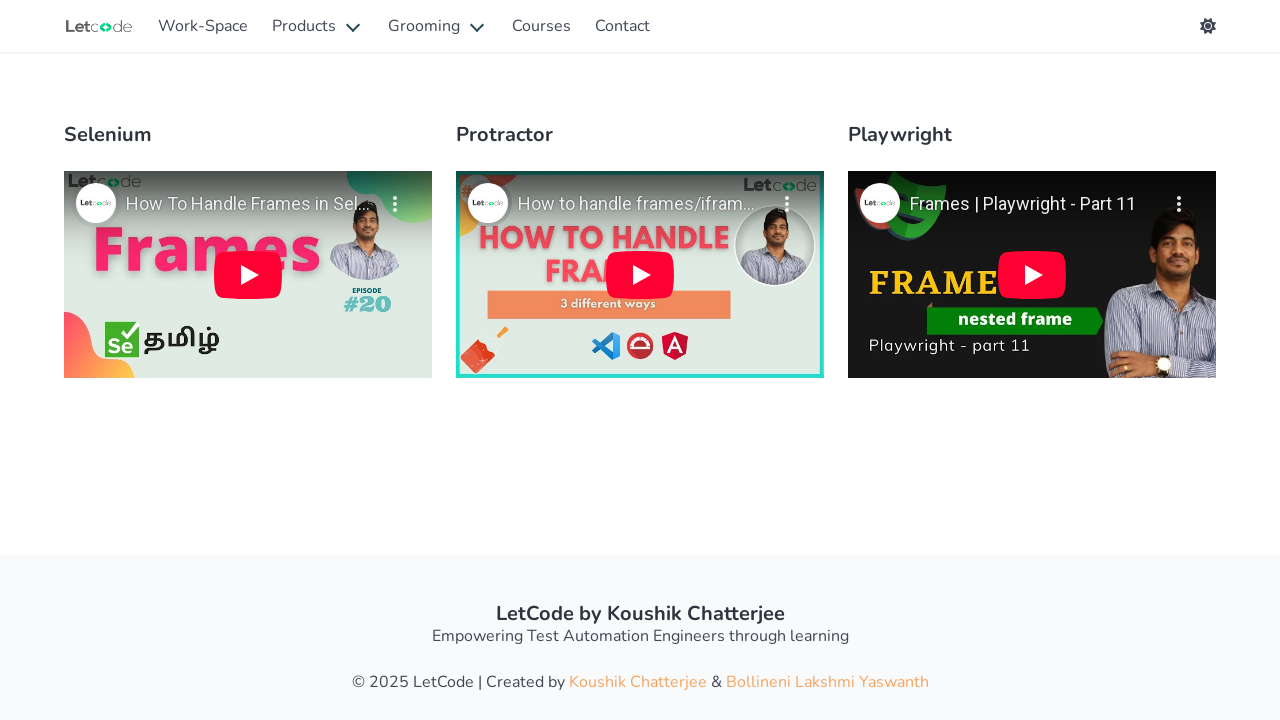